Tests a text box form by filling in user name, email, current address, and permanent address fields, then submitting the form

Starting URL: https://demoqa.com/text-box

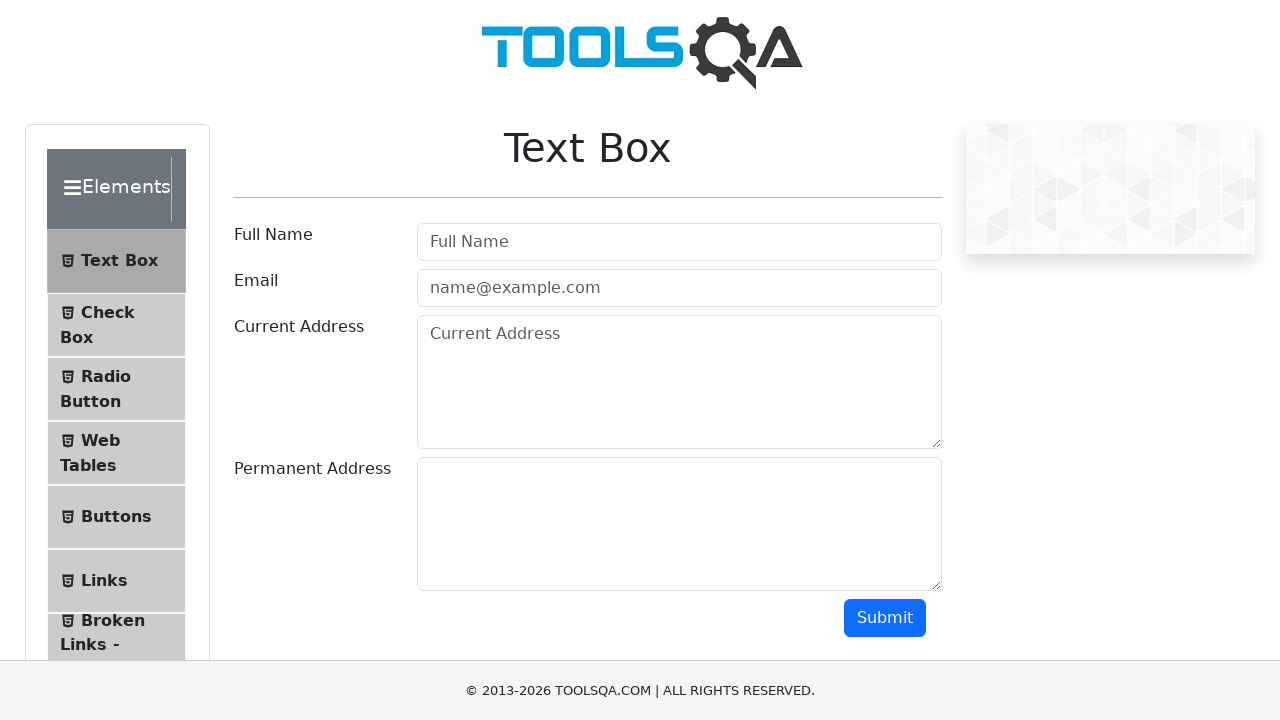

Filled user name field with 'Pierre' on //input[contains(@id,'userName')]
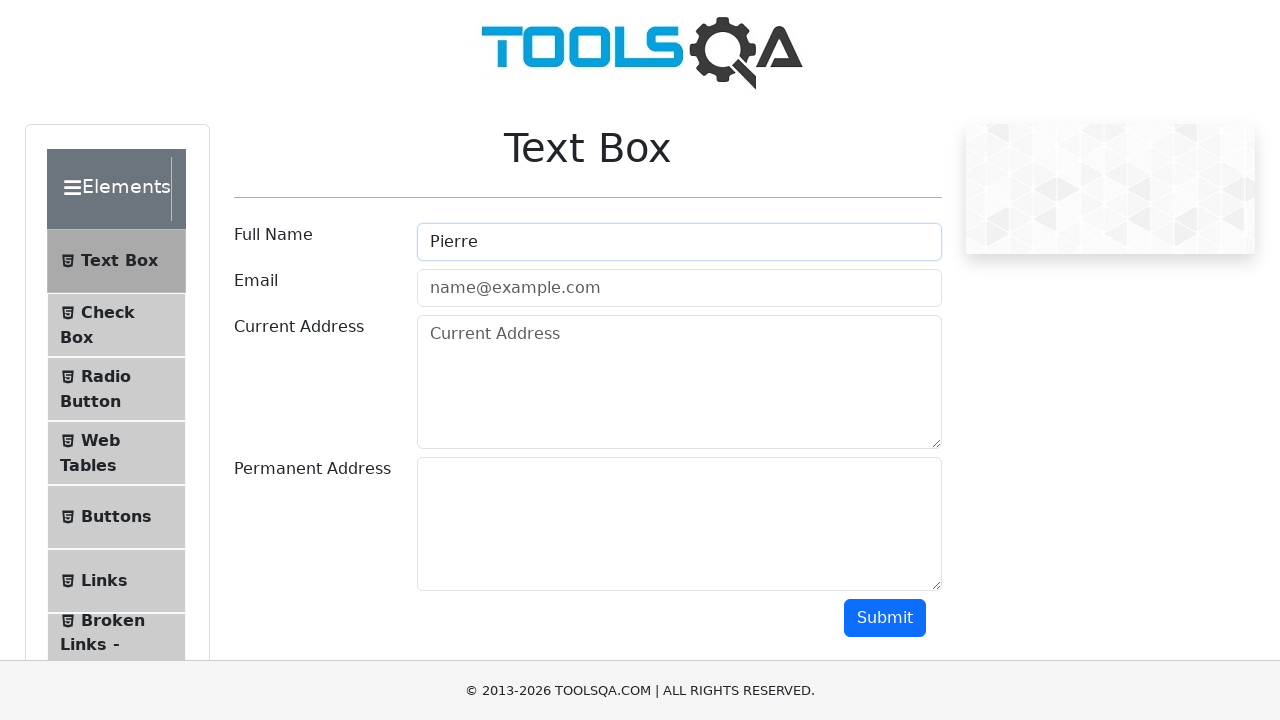

Filled email field with 'unemail@hotmail.com' on //input[contains(@id,'userEmail')]
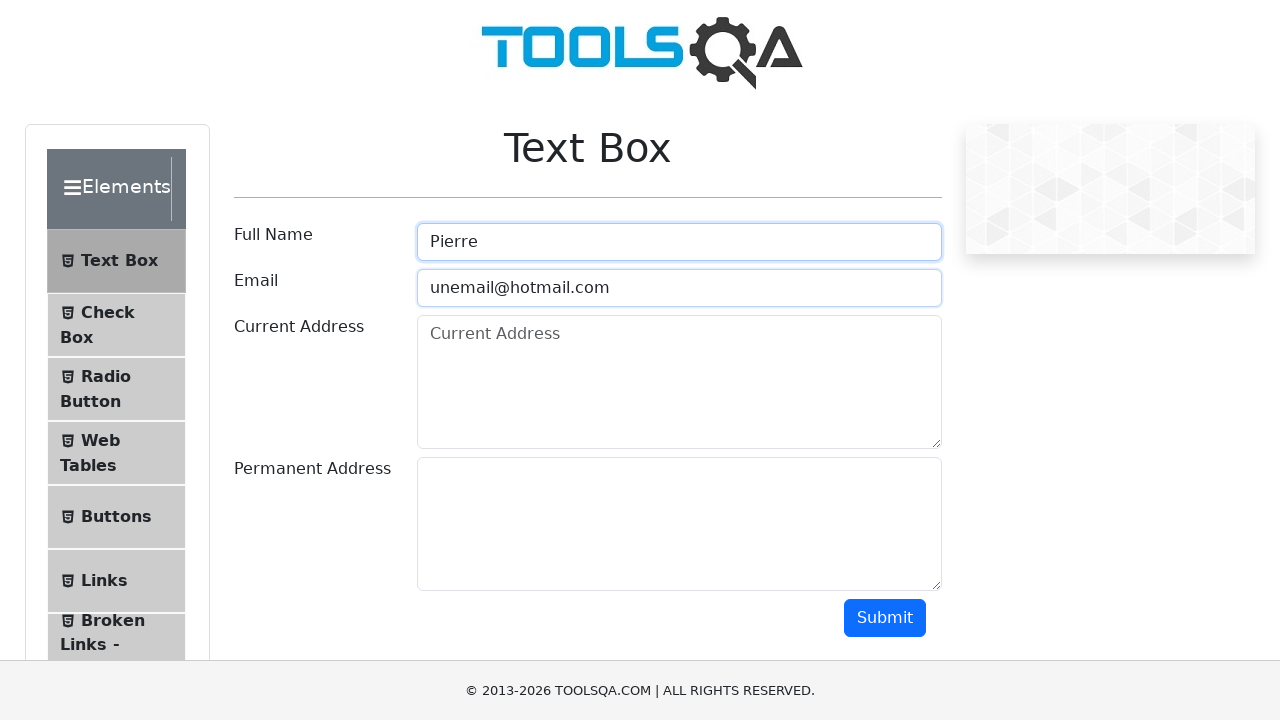

Filled current address field with 'una direccion tal' on //textarea[contains(@id,'currentAddress')]
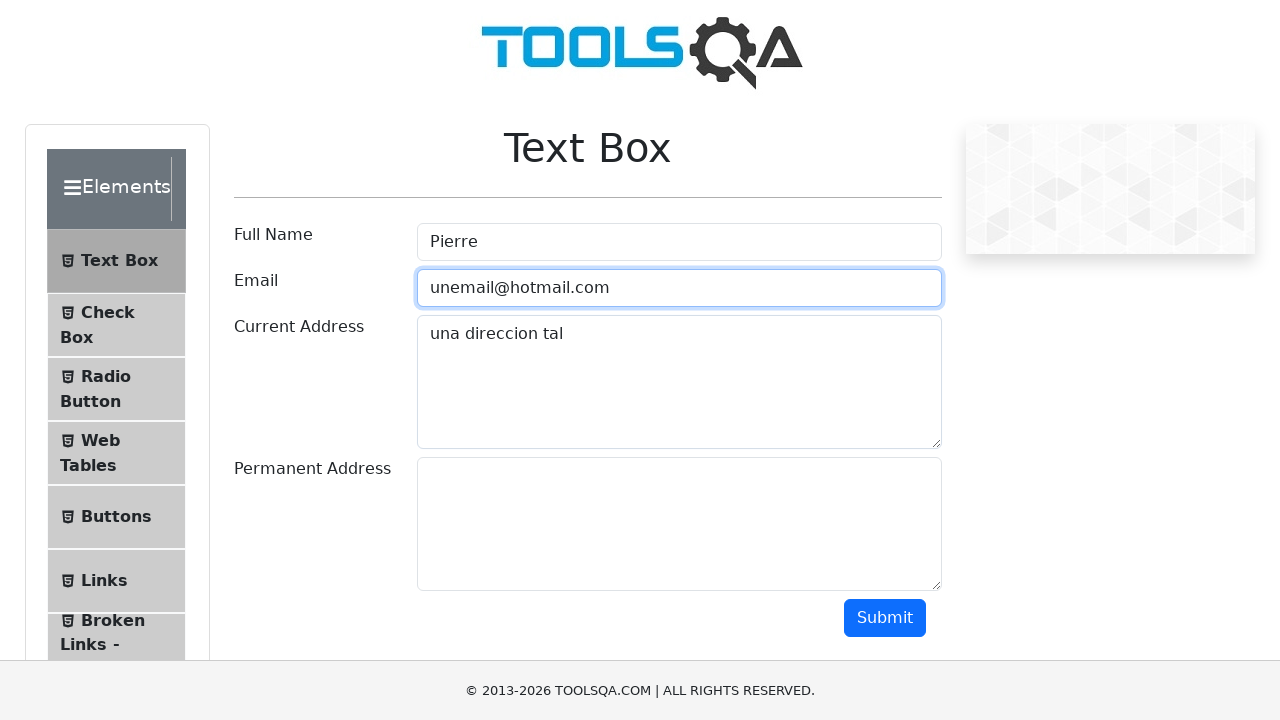

Filled permanent address field with 'una direccion tal permanente' on //textarea[contains(@id,'permanentAddress')]
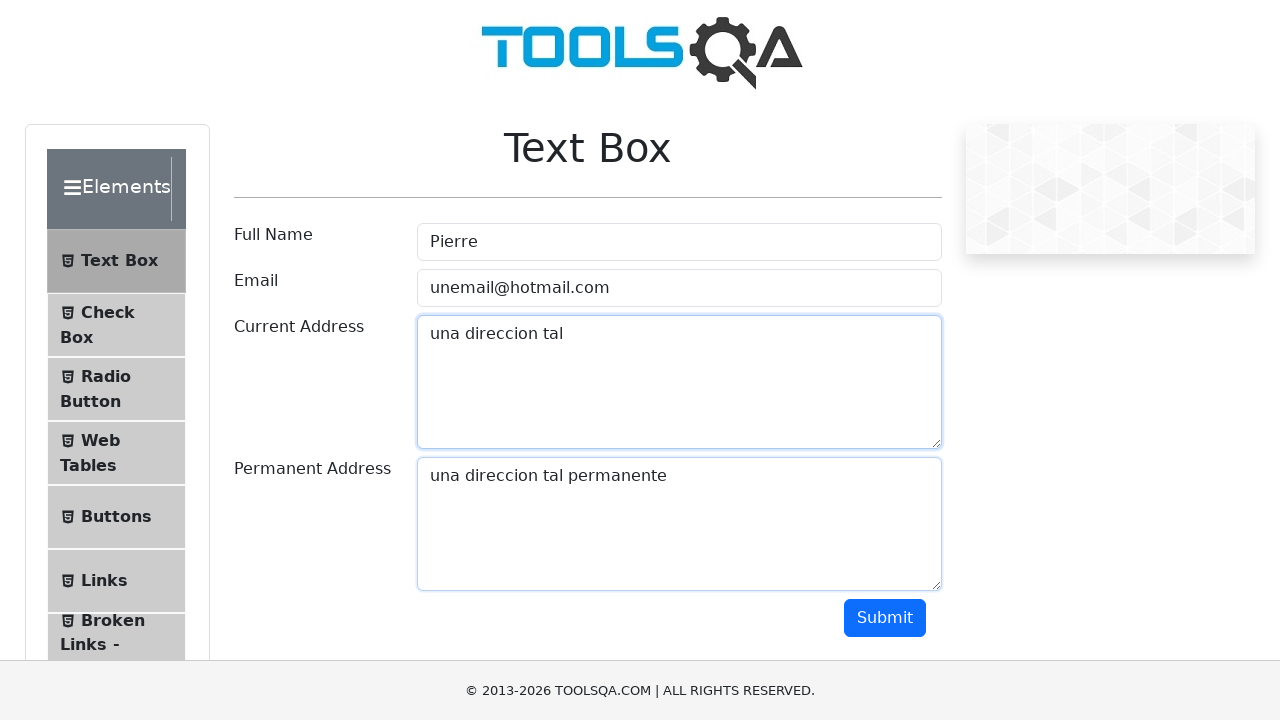

Clicked submit button to submit the form at (885, 618) on xpath=//button[contains(@id,'submit')]
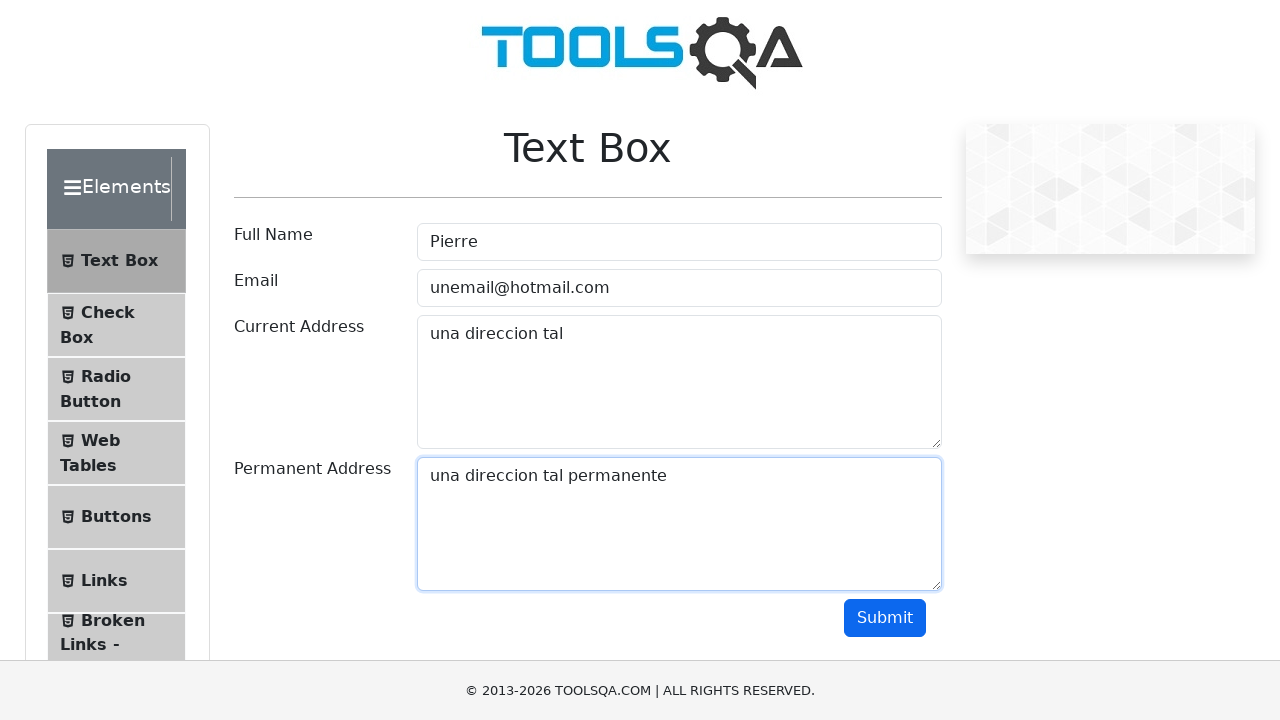

Form submission completed and output element appeared
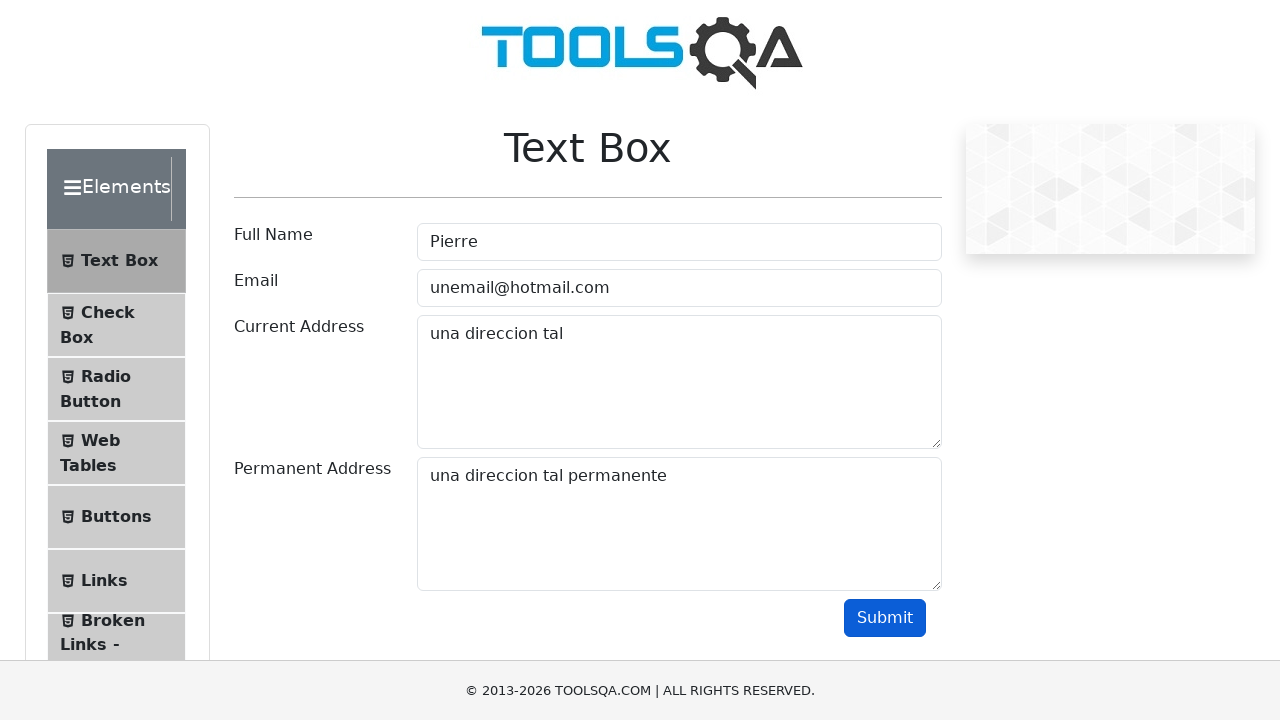

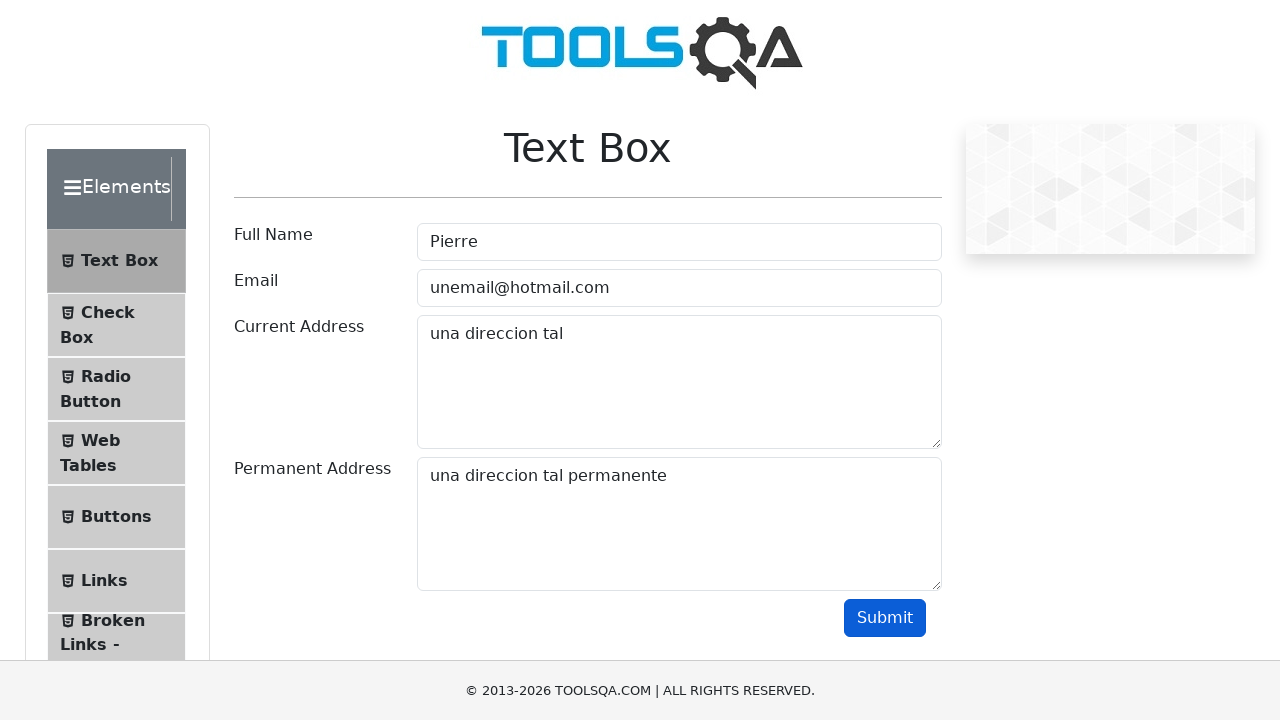